Tests dropdown functionality by selecting an option from a country dropdown and verifying that a specific country (Nepal) exists in the dropdown options.

Starting URL: https://practice.expandtesting.com/dropdown

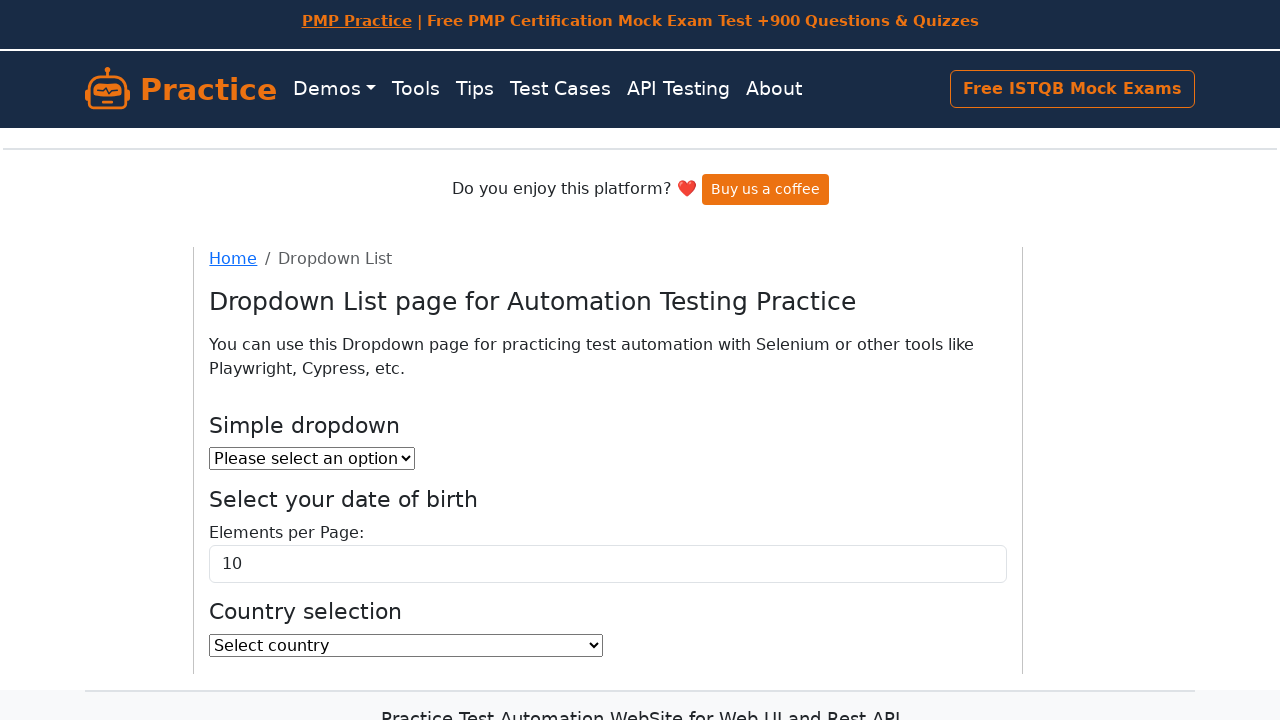

Selected 'Argentina' from the country dropdown on #country
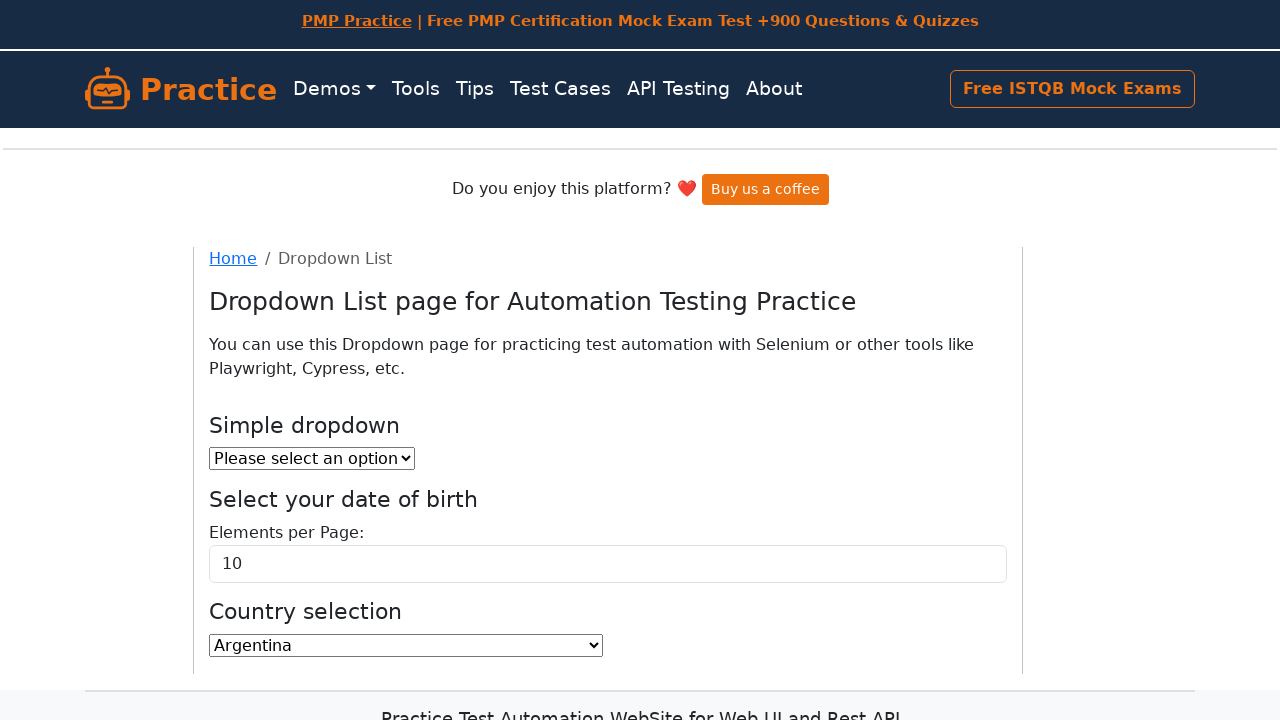

Retrieved all text contents from country dropdown options
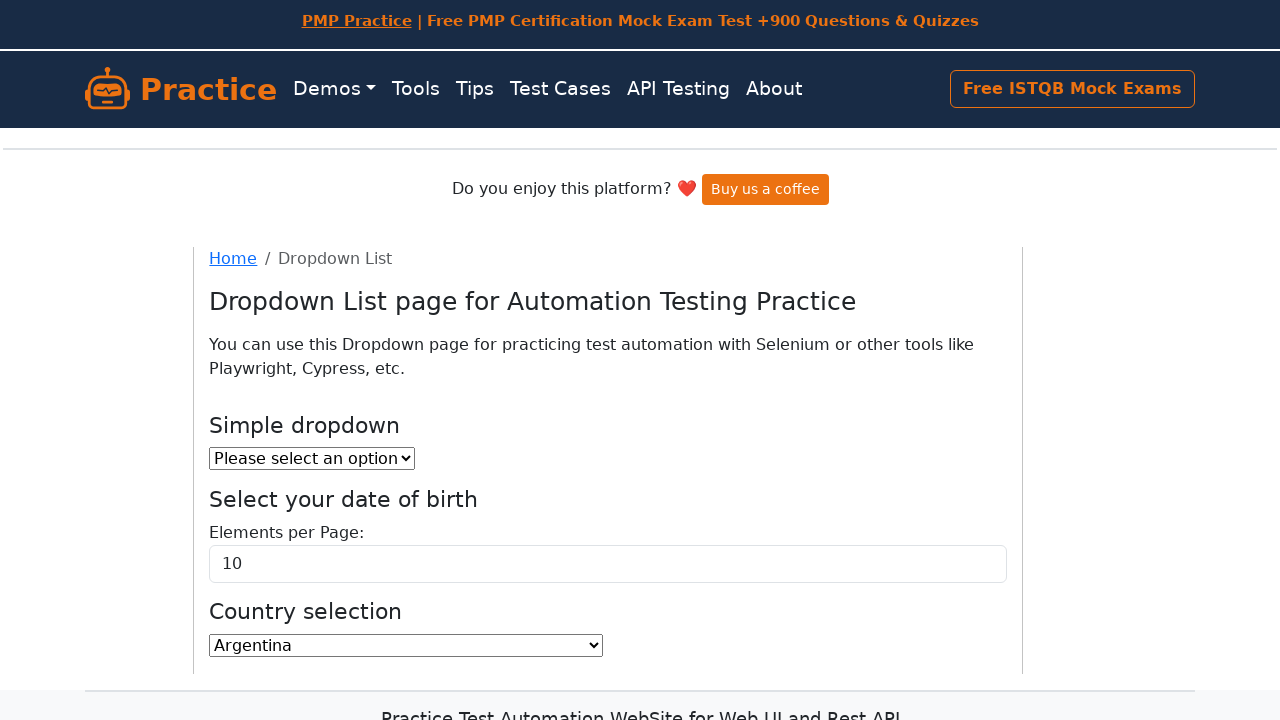

Verified that 'Nepal' exists in the dropdown options
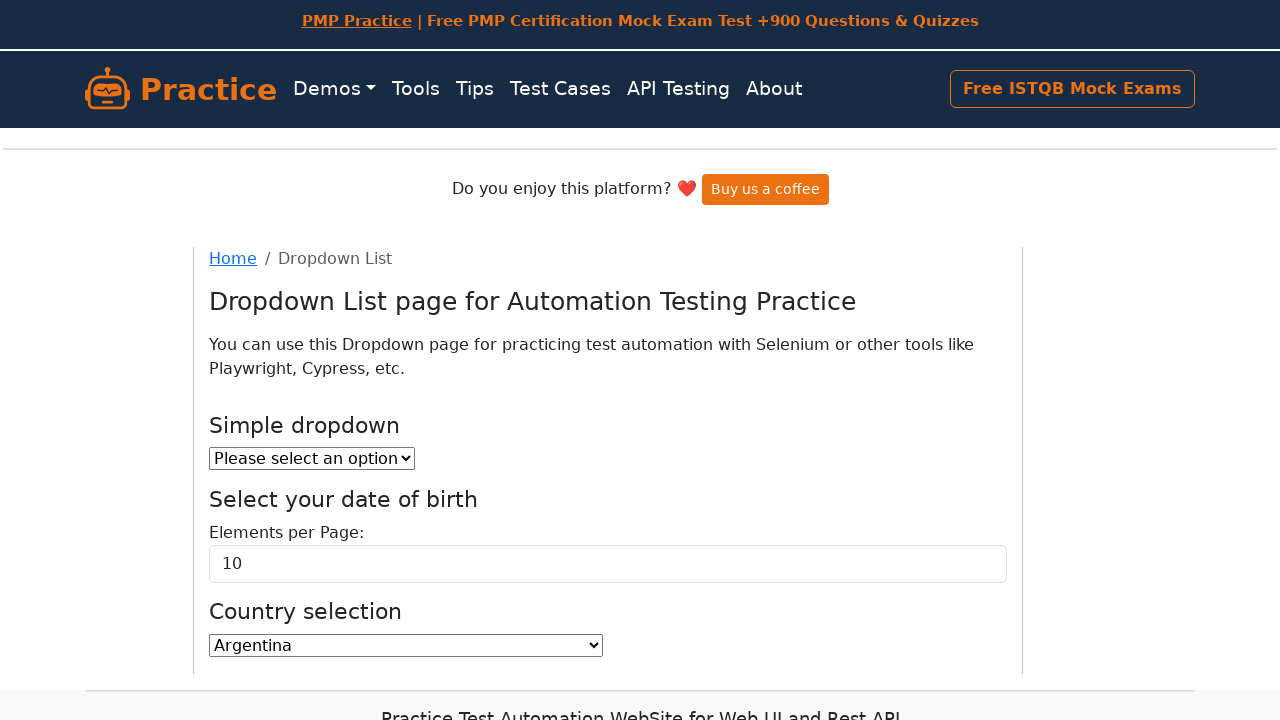

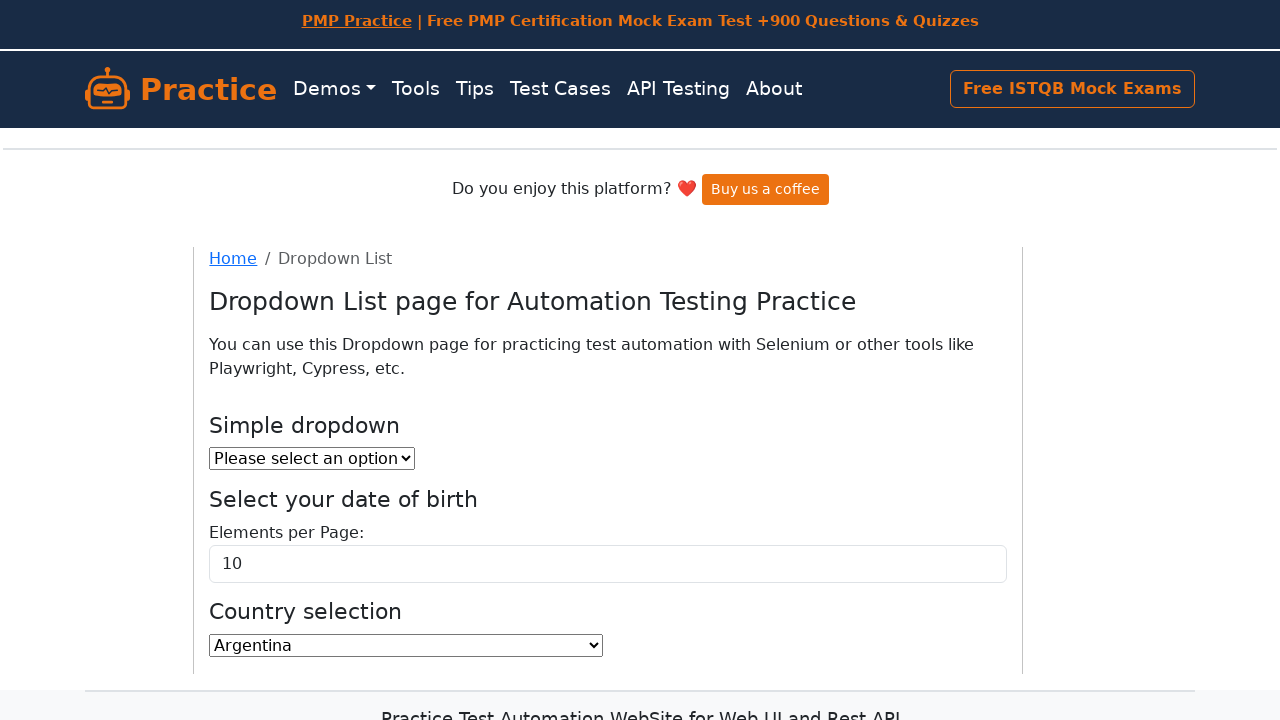